Tests finding a link by partial text (using a calculated mathematical value), clicking it, then filling out a personal information form with name, last name, city, and country fields, and submitting it.

Starting URL: http://suninjuly.github.io/find_link_text

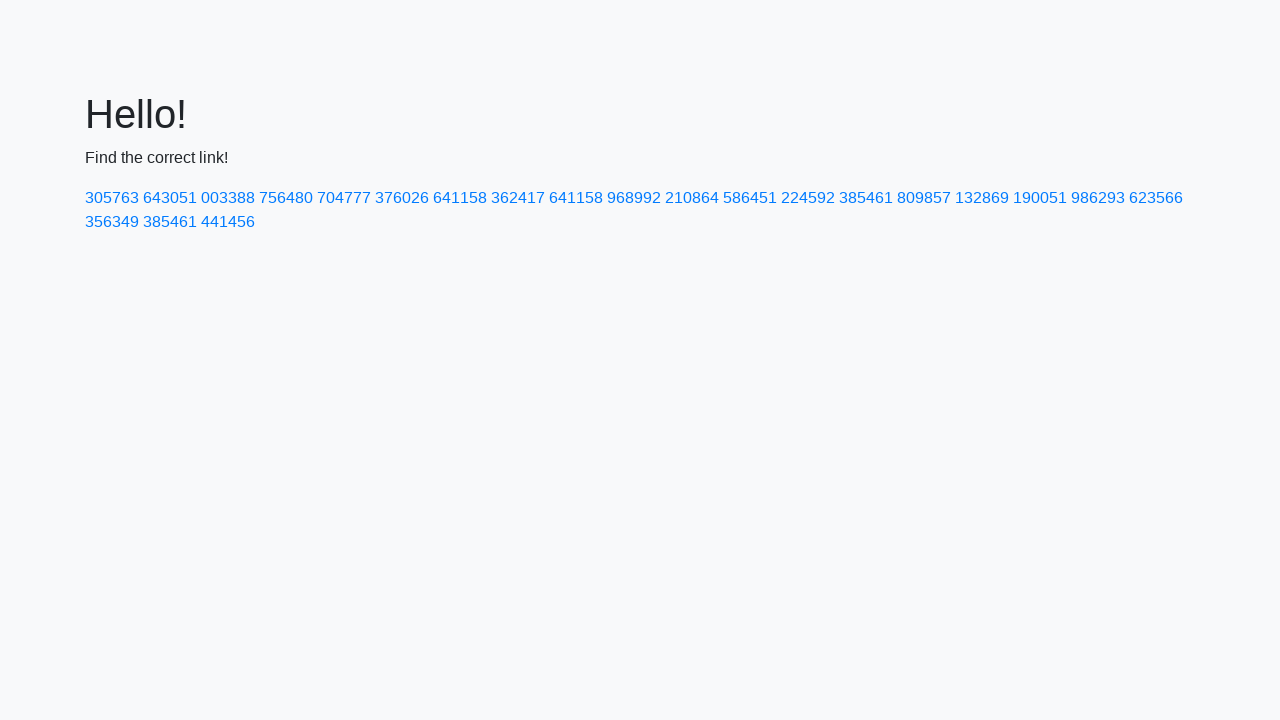

Calculated mathematical value for link text
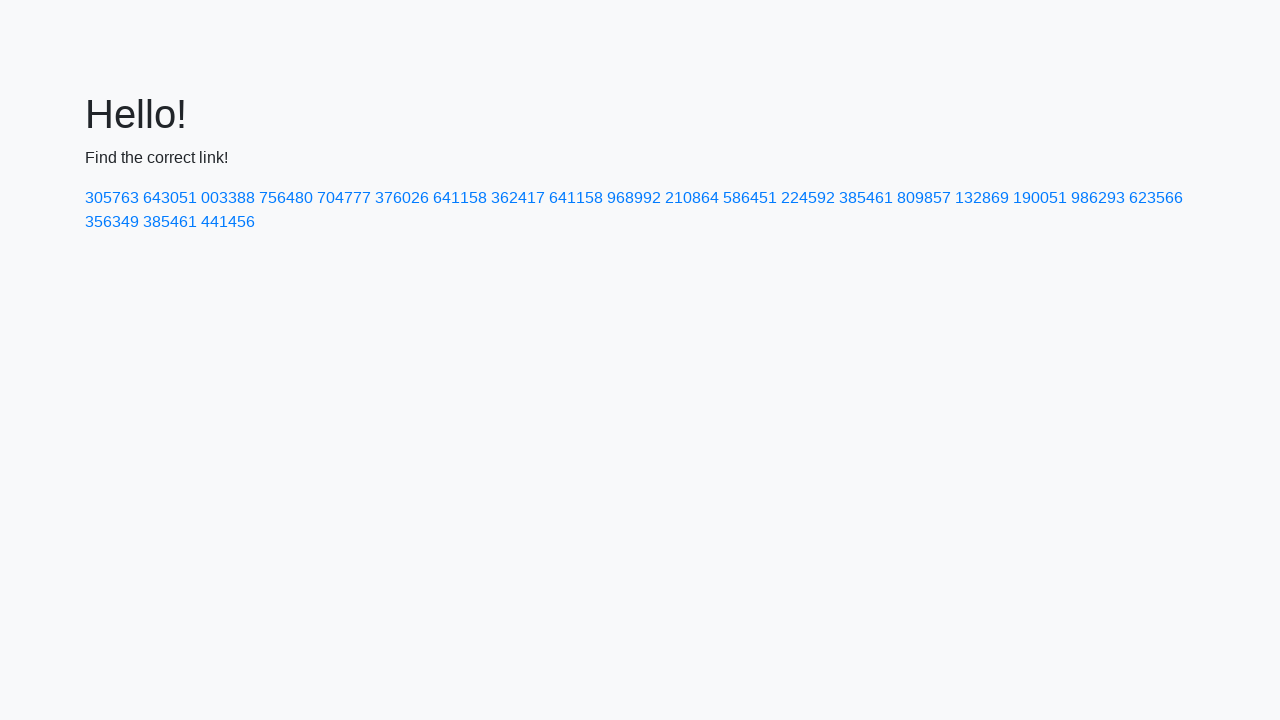

Clicked link with calculated code value '224592' at (808, 198) on a:has-text('224592')
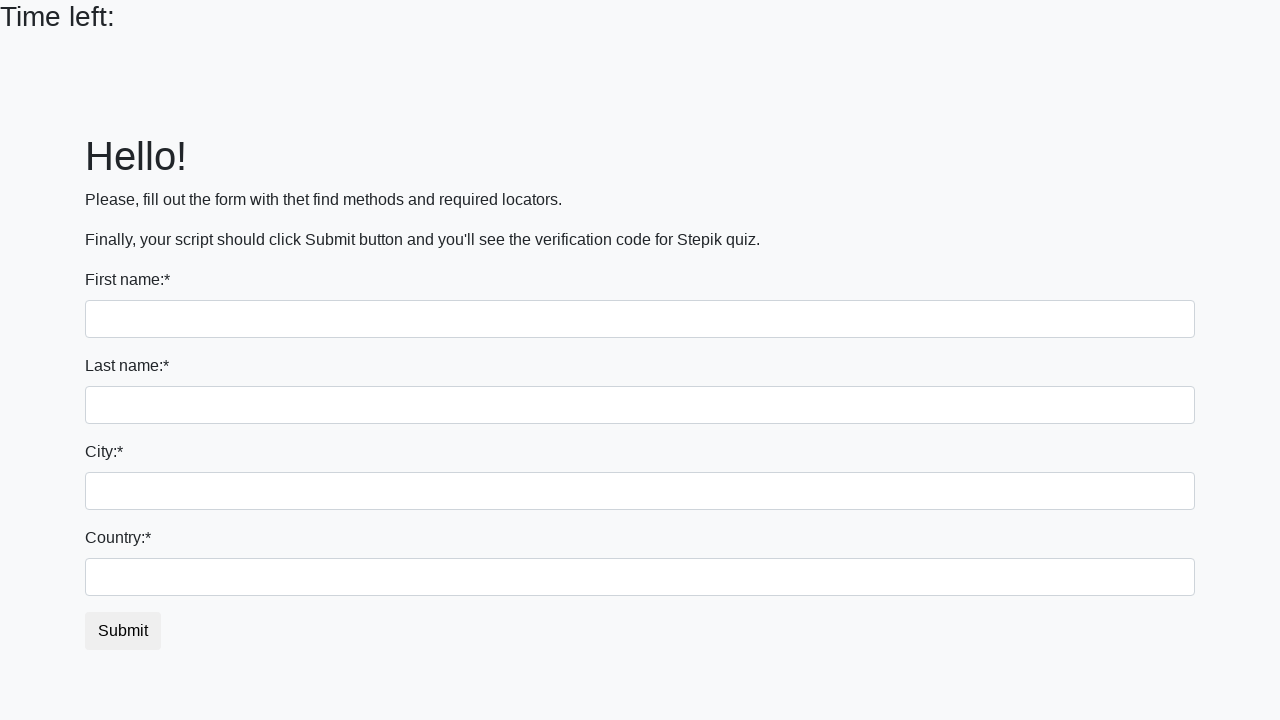

Filled first name field with 'Ivan' on input >> nth=0
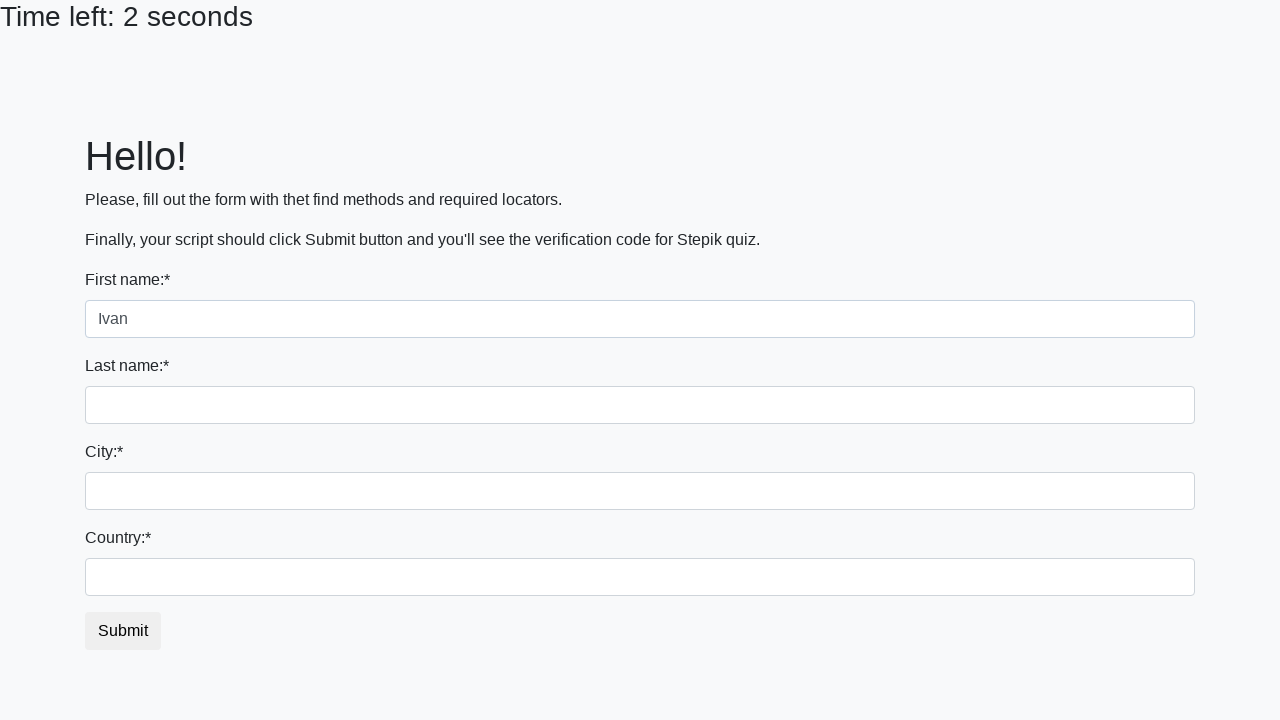

Filled last name field with 'Petrov' on input[name='last_name']
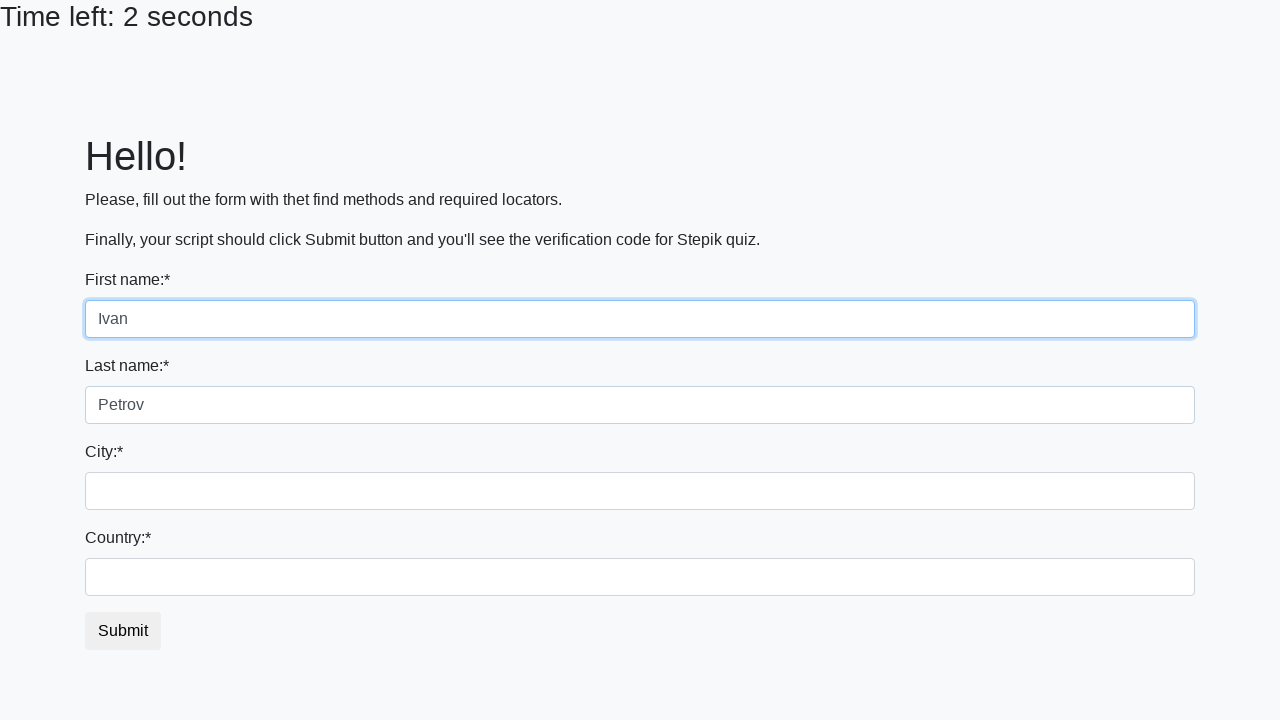

Filled city field with 'Smolensk' on .city
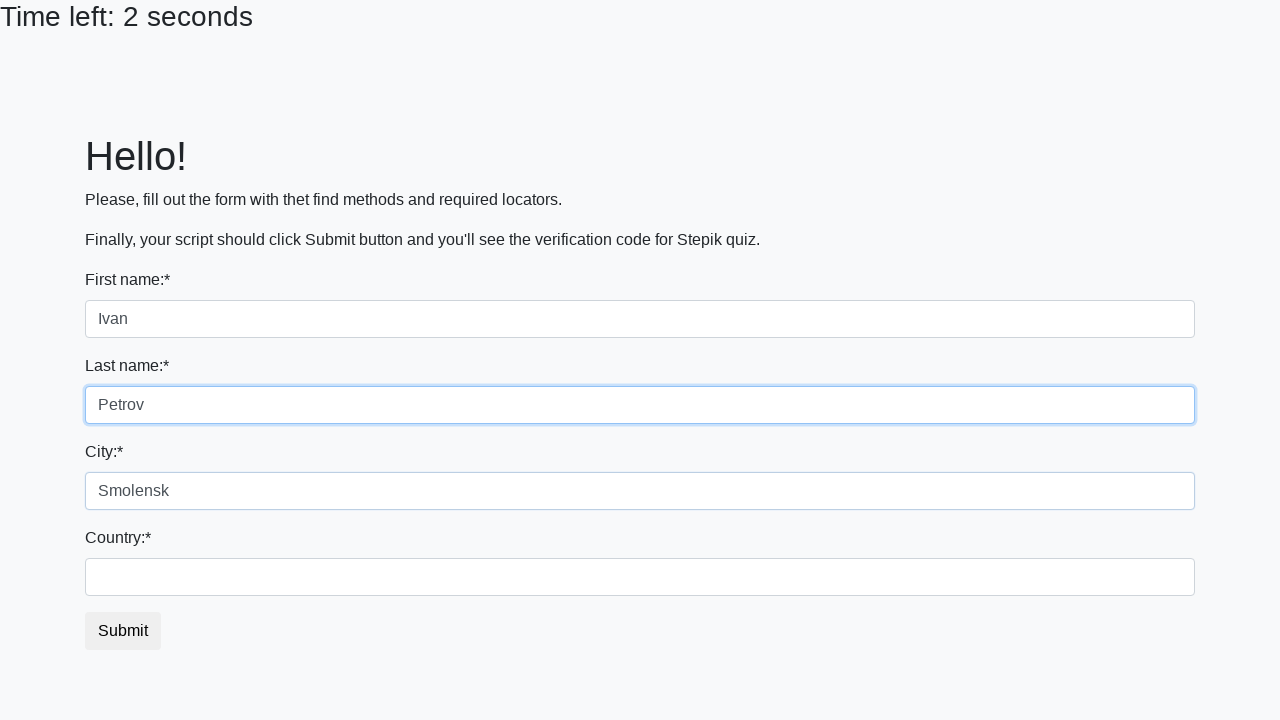

Filled country field with 'Russia' on #country
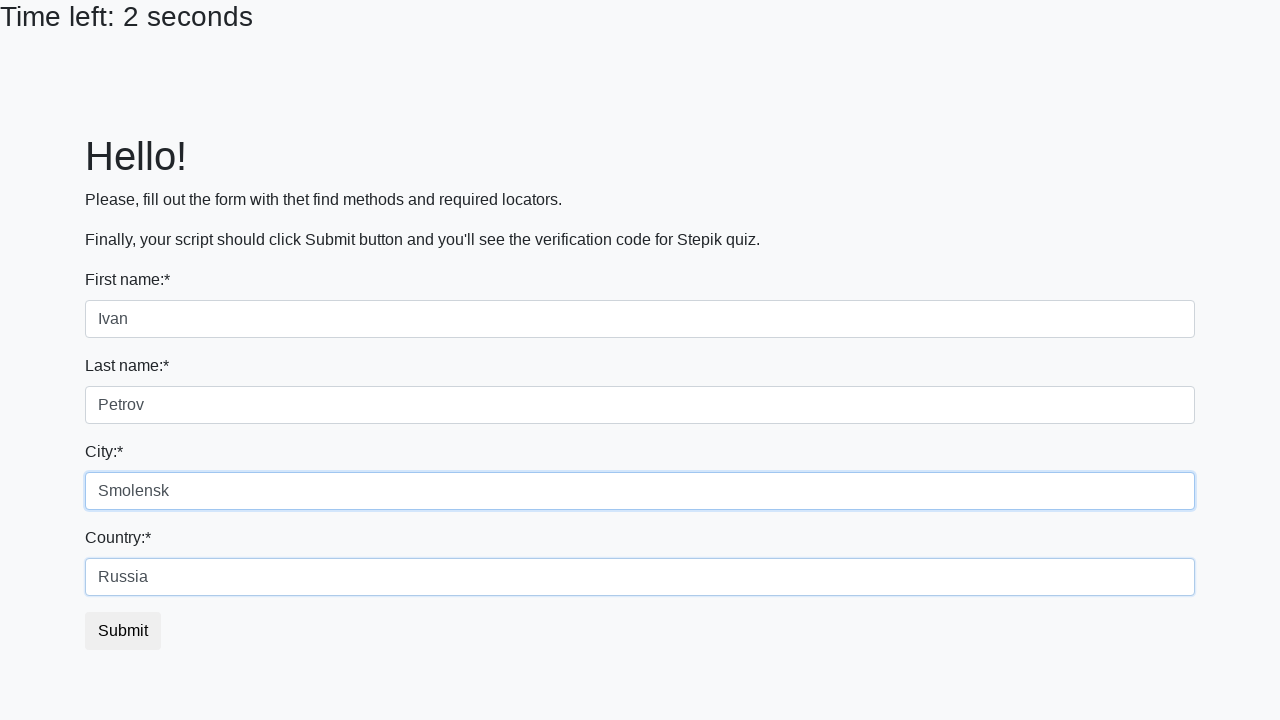

Clicked submit button to submit the form at (123, 631) on button.btn
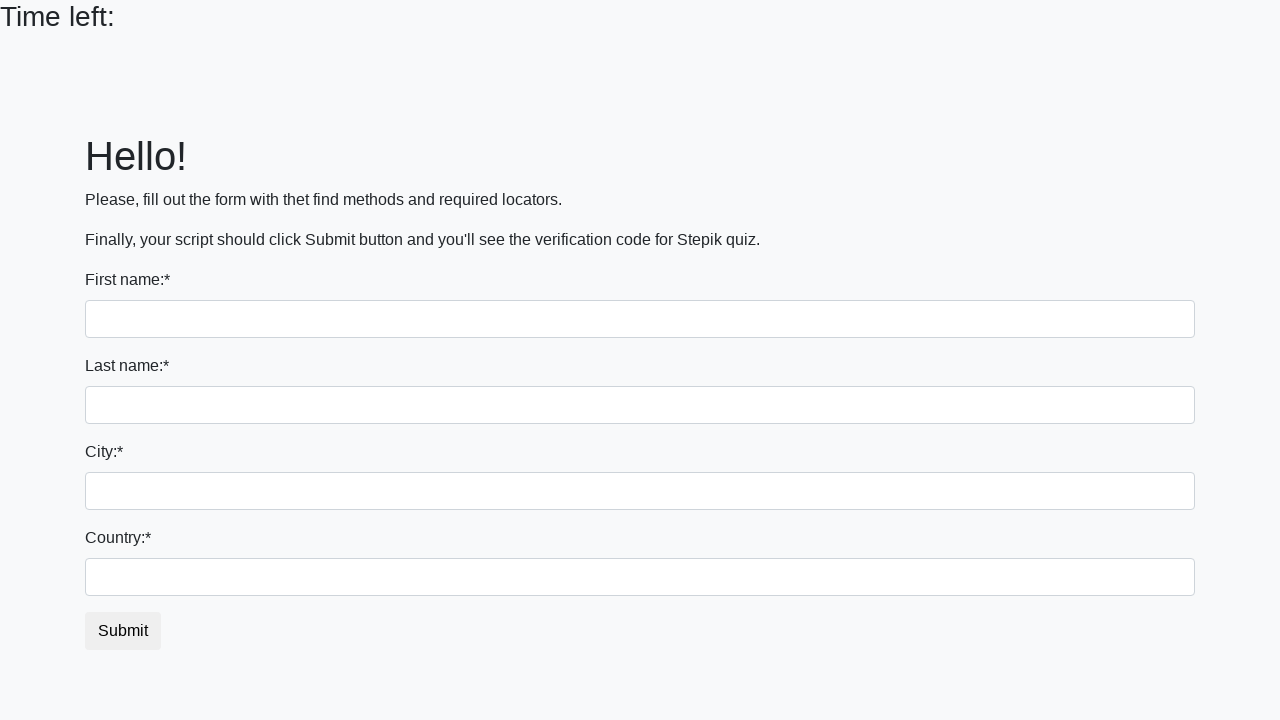

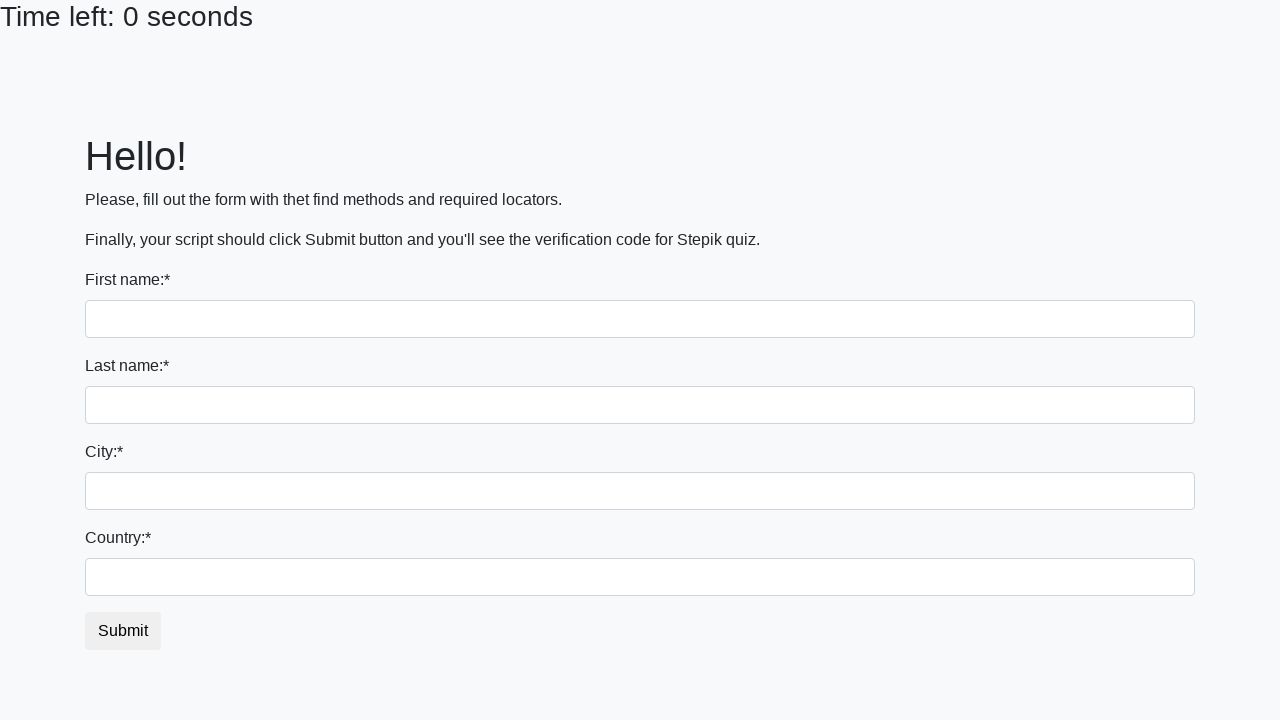